Tests right-click context menu functionality by performing a context click on a designated area, handling the alert that appears, then clicking a link that opens a new window and verifying the content on the new page.

Starting URL: https://the-internet.herokuapp.com/context_menu

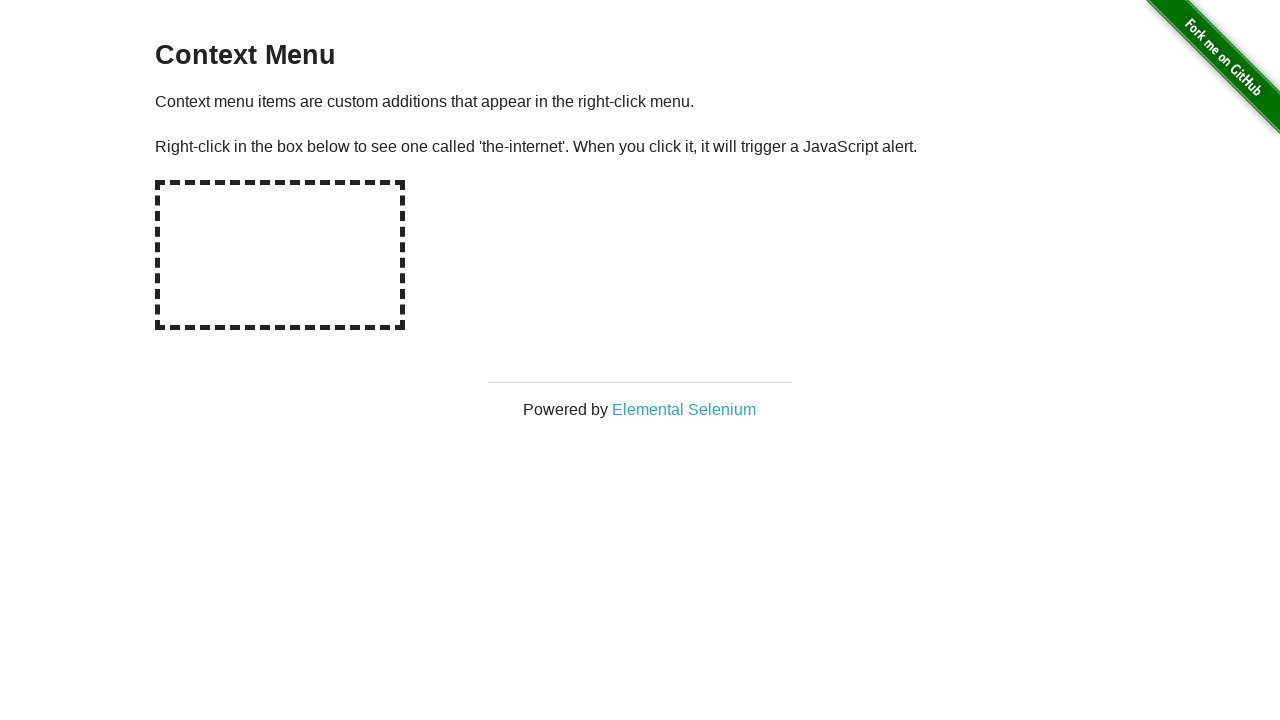

Right-clicked on the hot-spot area to trigger context menu at (280, 255) on #hot-spot
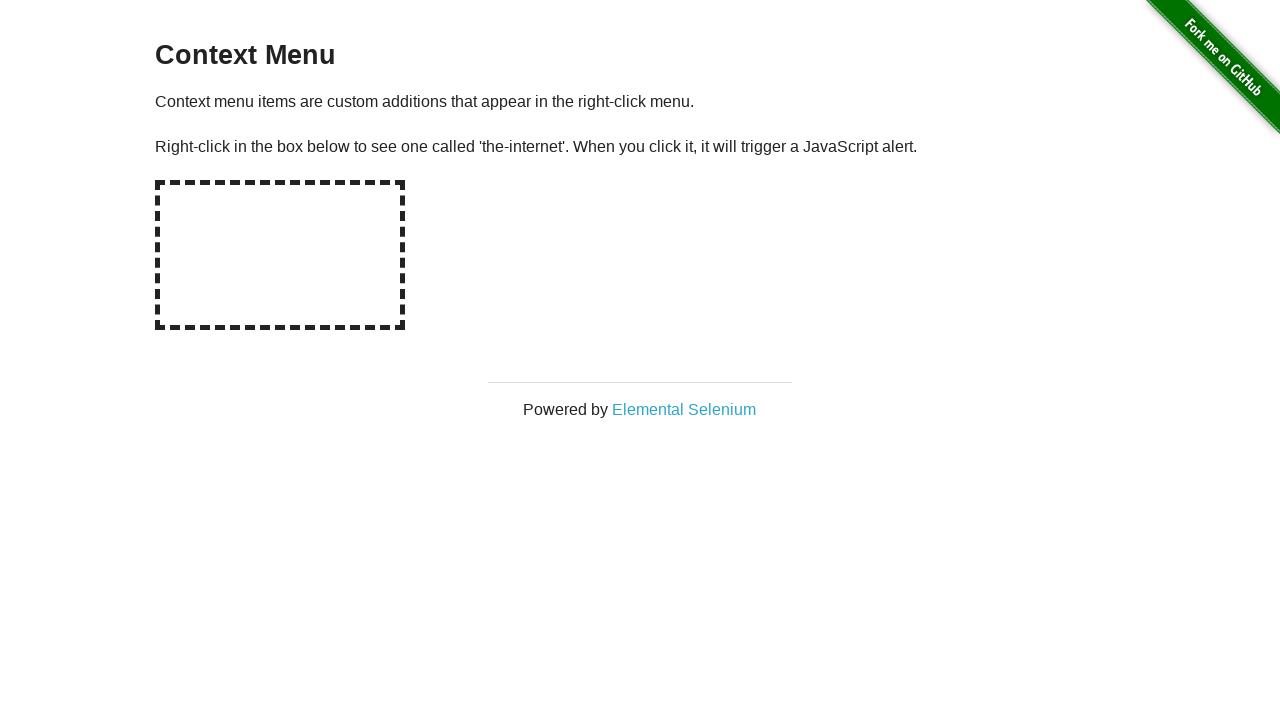

Evaluated window.alertText property
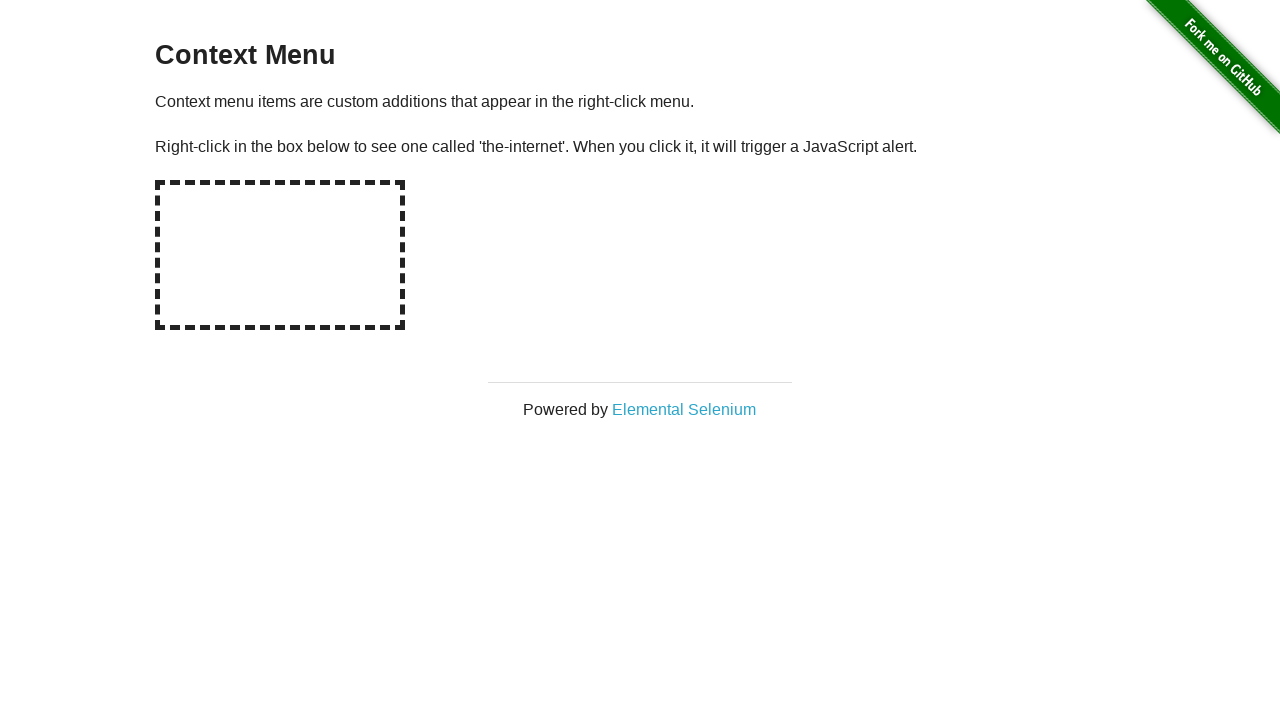

Set up dialog handler to accept alerts
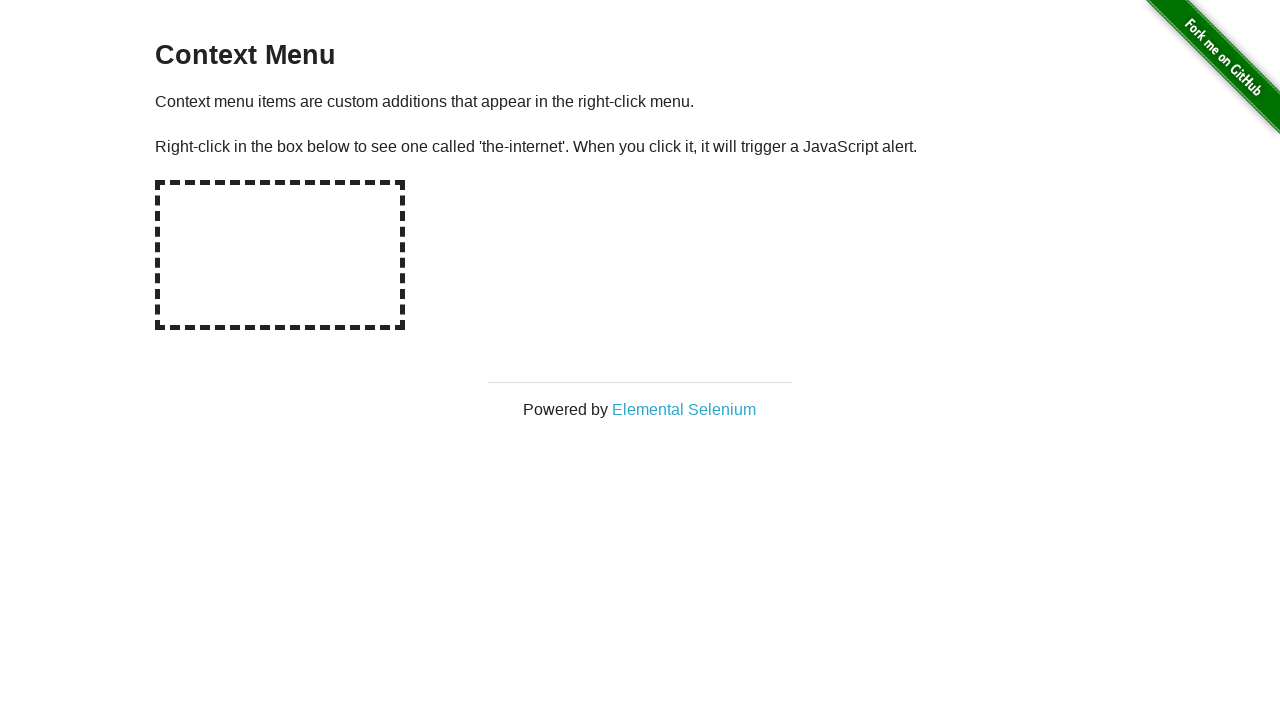

Right-clicked on hot-spot area again with dialog handler active at (280, 255) on #hot-spot
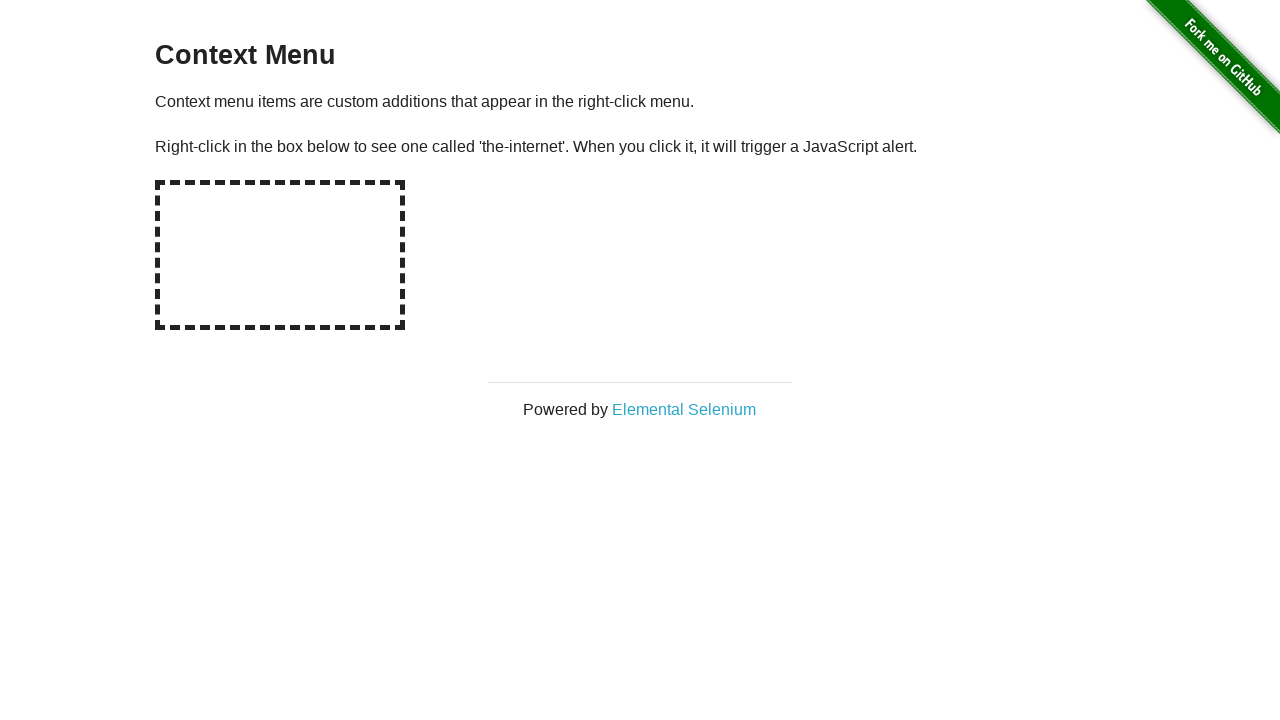

Registered dialog handler function
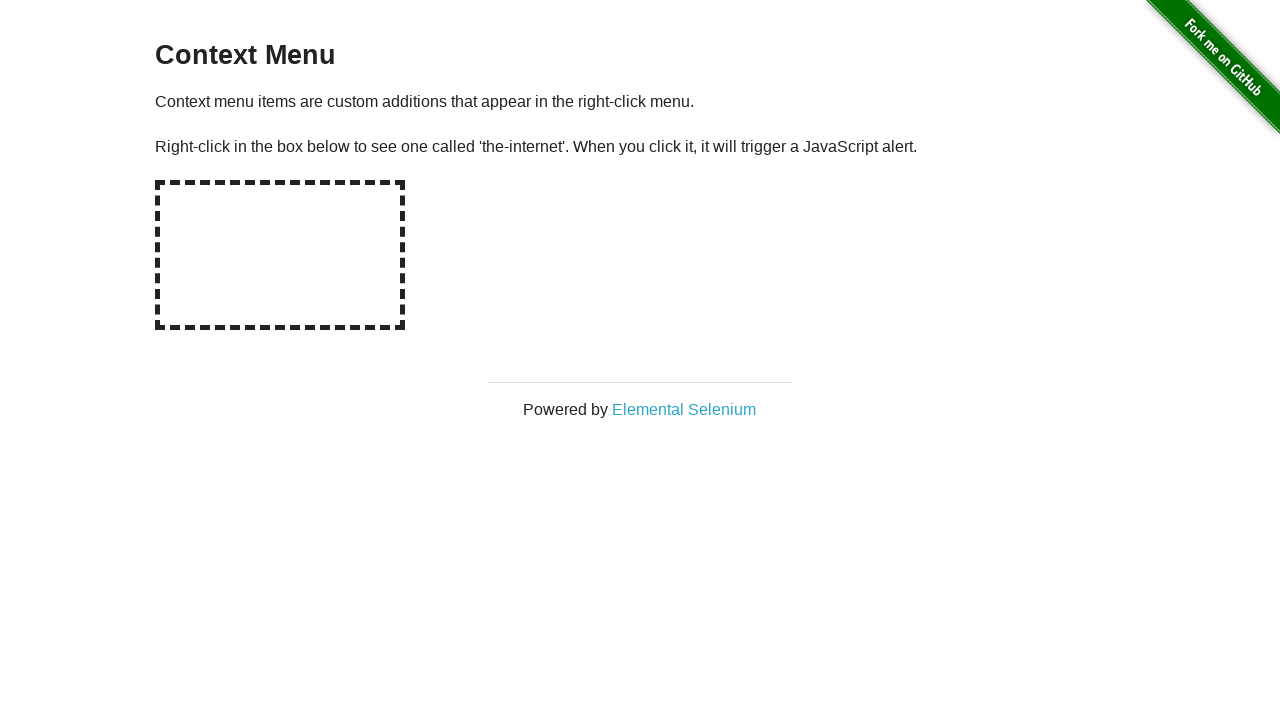

Right-clicked on hot-spot area to trigger context menu with registered handler at (280, 255) on #hot-spot
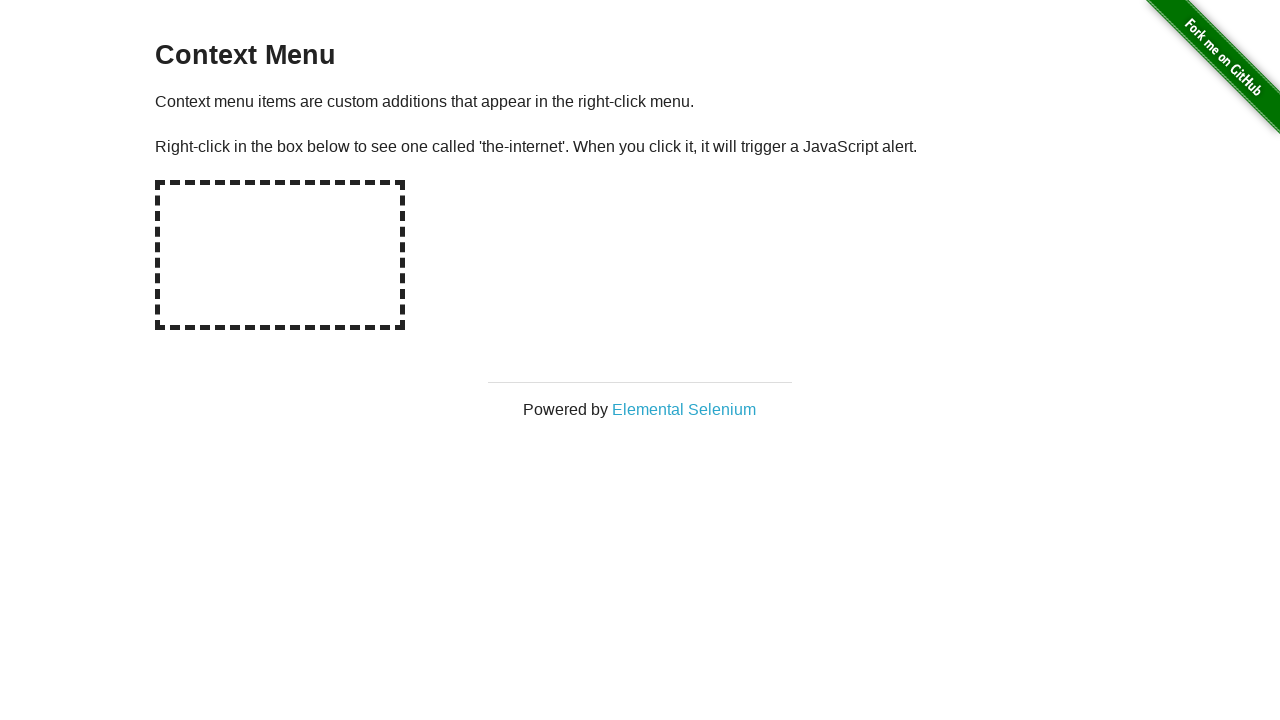

Waited 500ms for alert to be handled
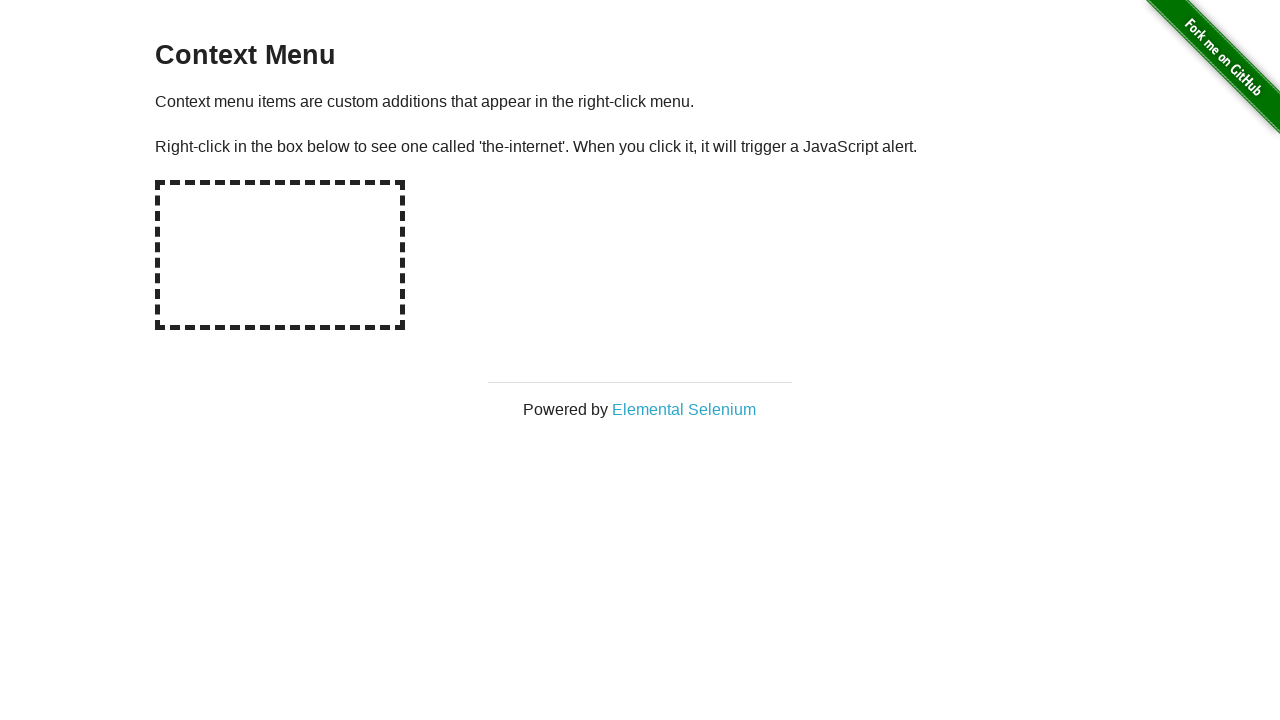

Clicked Elemental Selenium link which opens in a new window at (684, 409) on text=Elemental Selenium
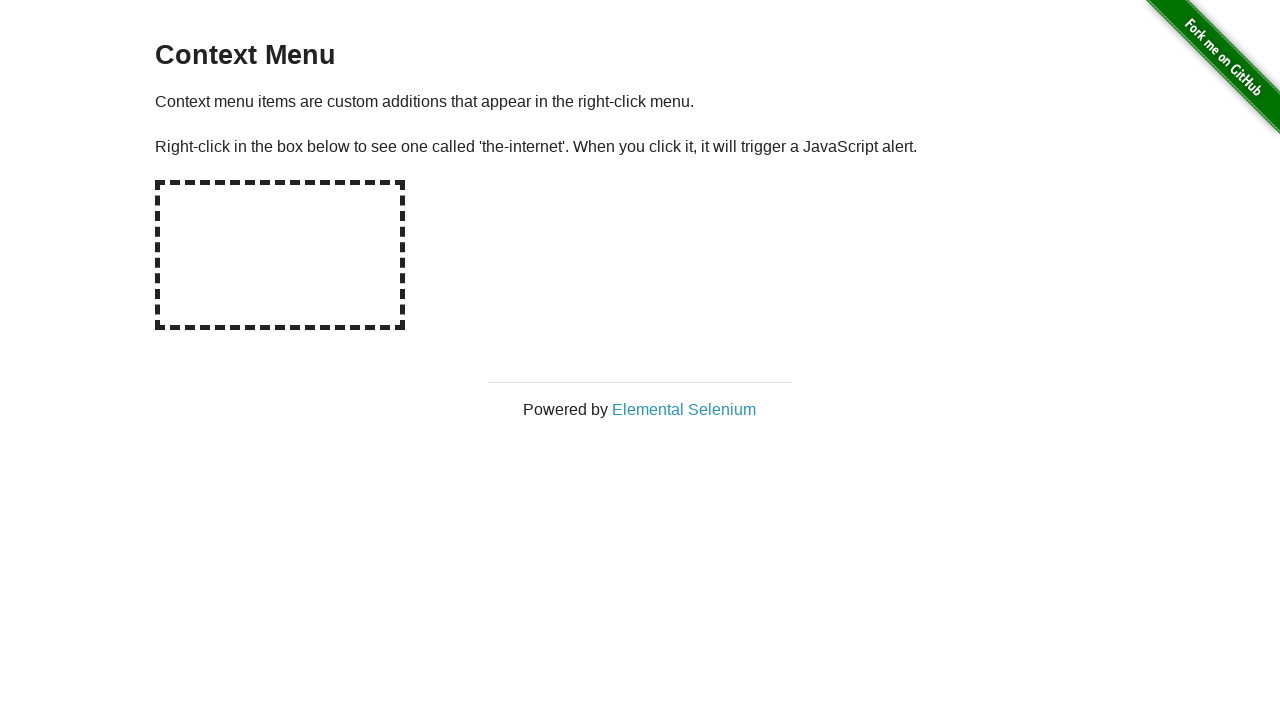

Obtained reference to the newly opened page
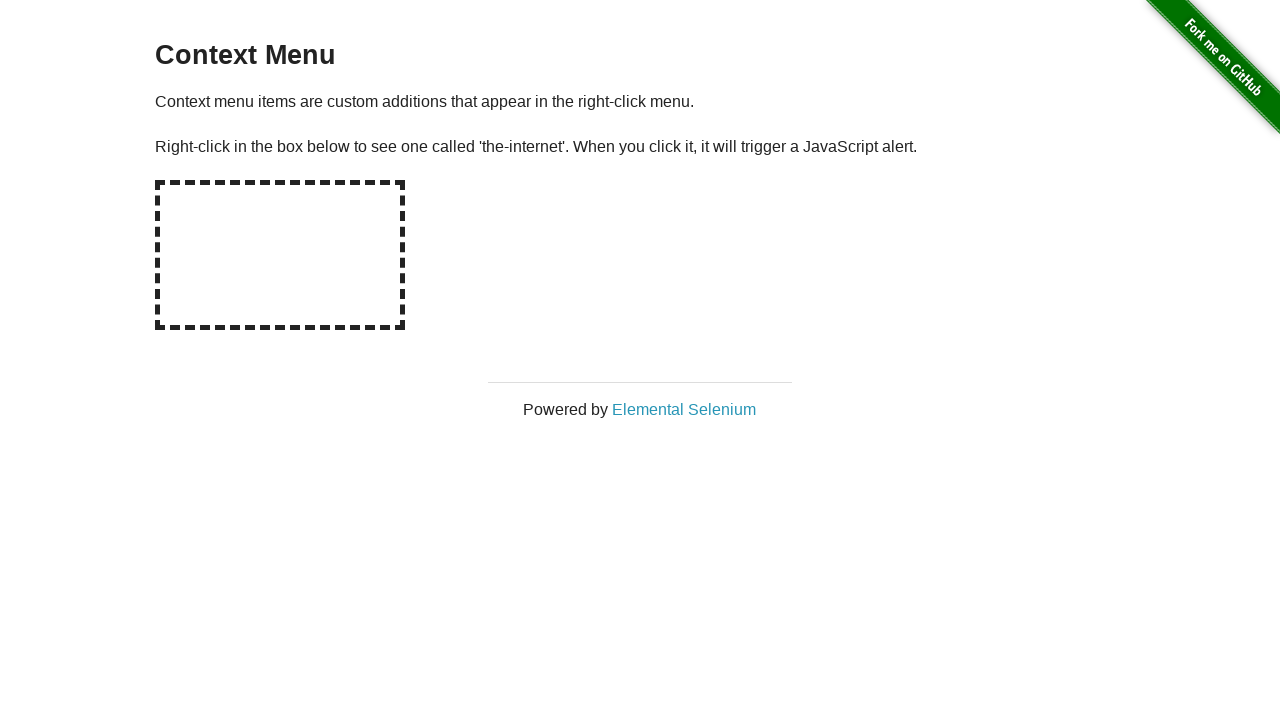

New page finished loading
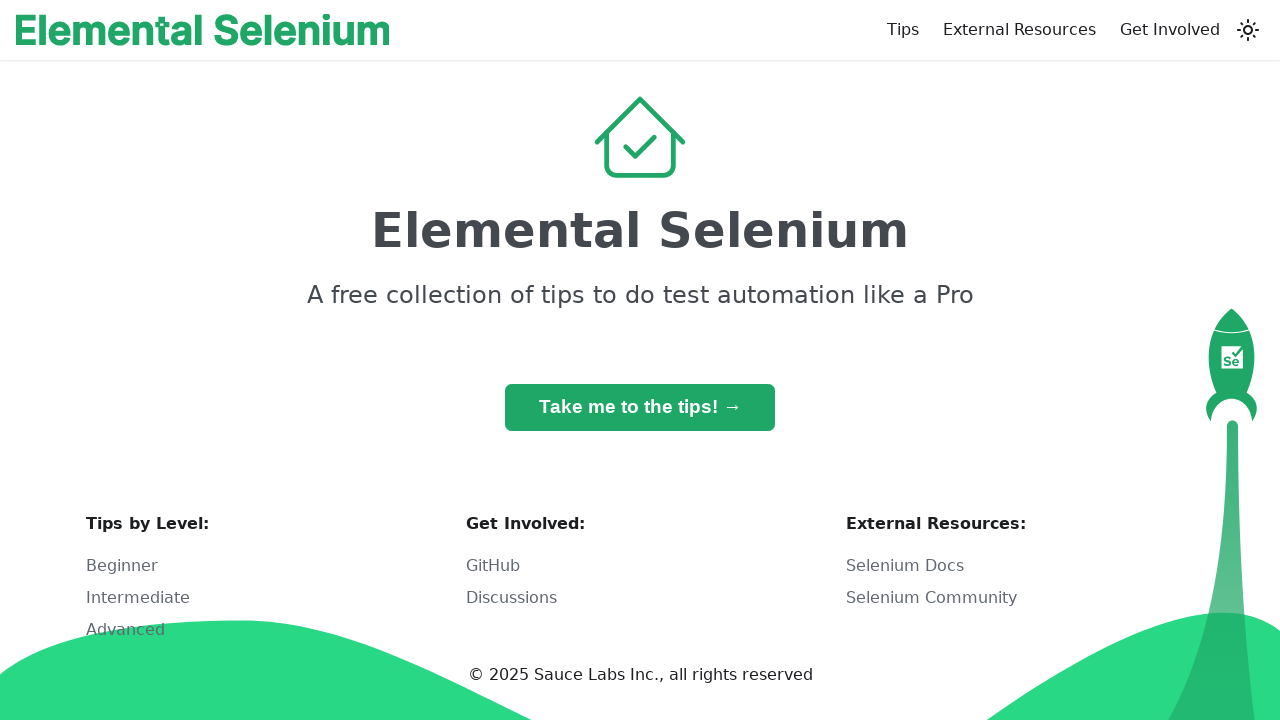

Retrieved h1 text content from new page
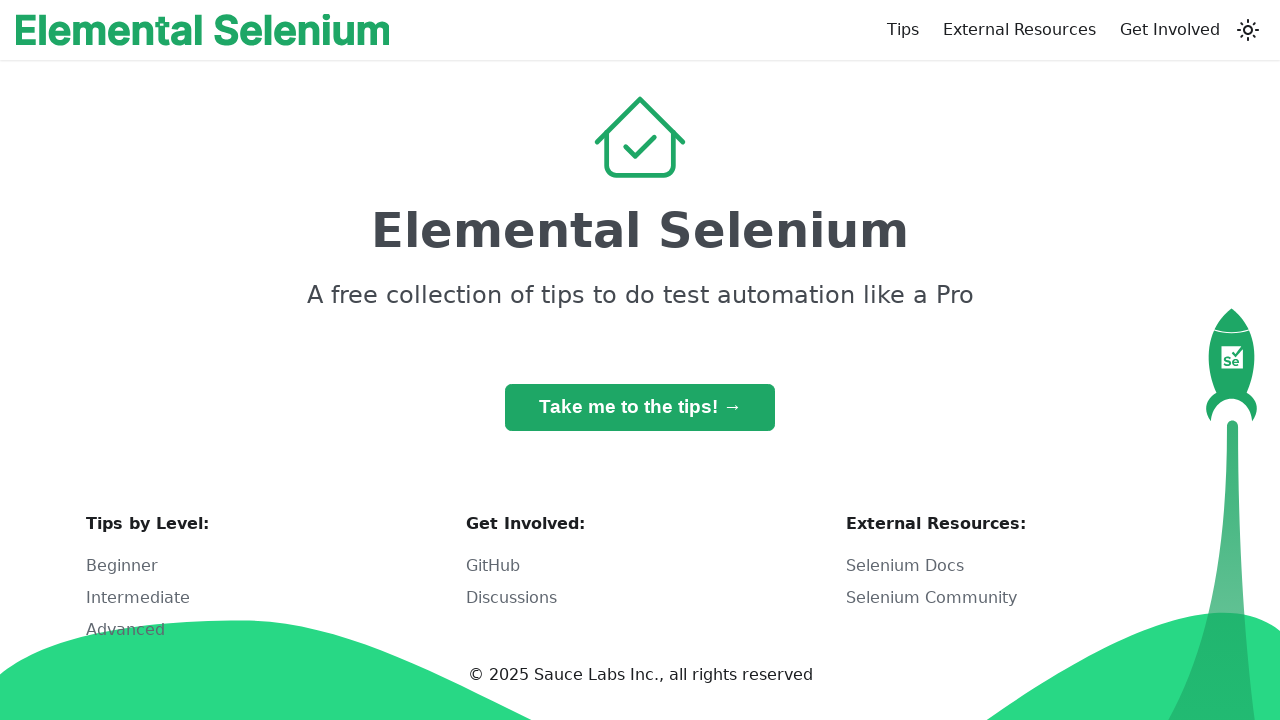

Verified h1 contains 'Elemental Selenium'
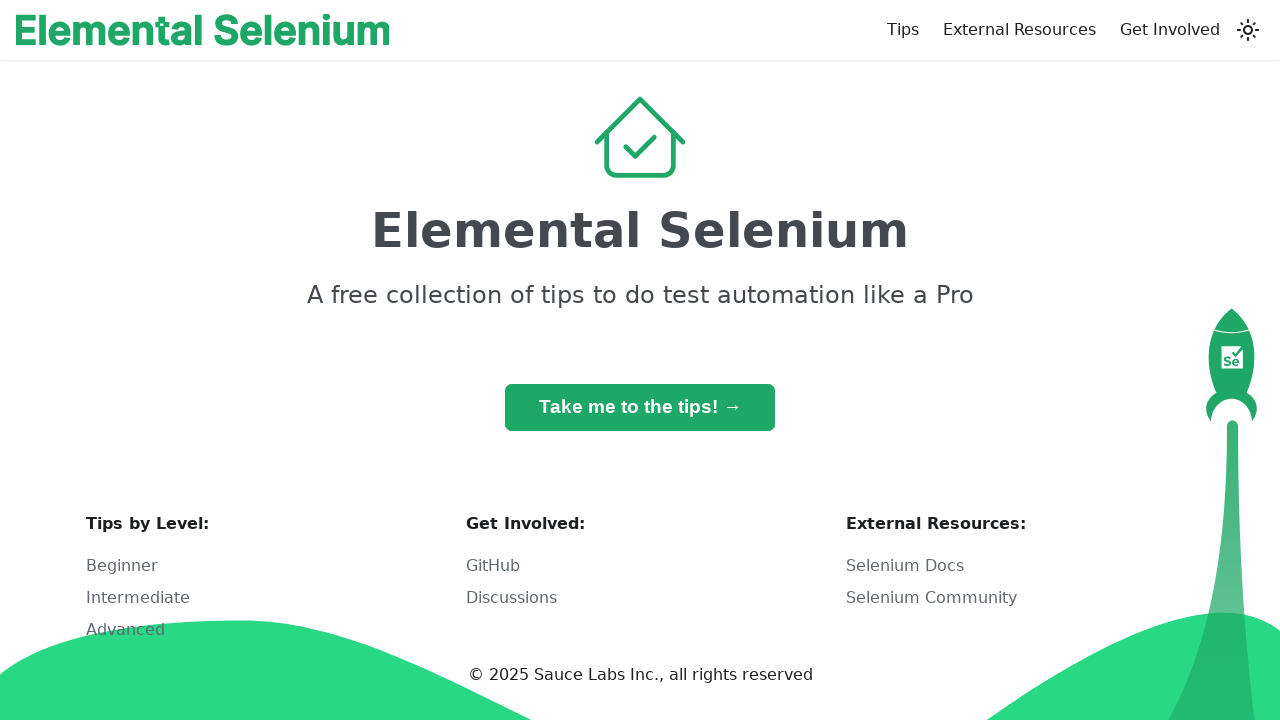

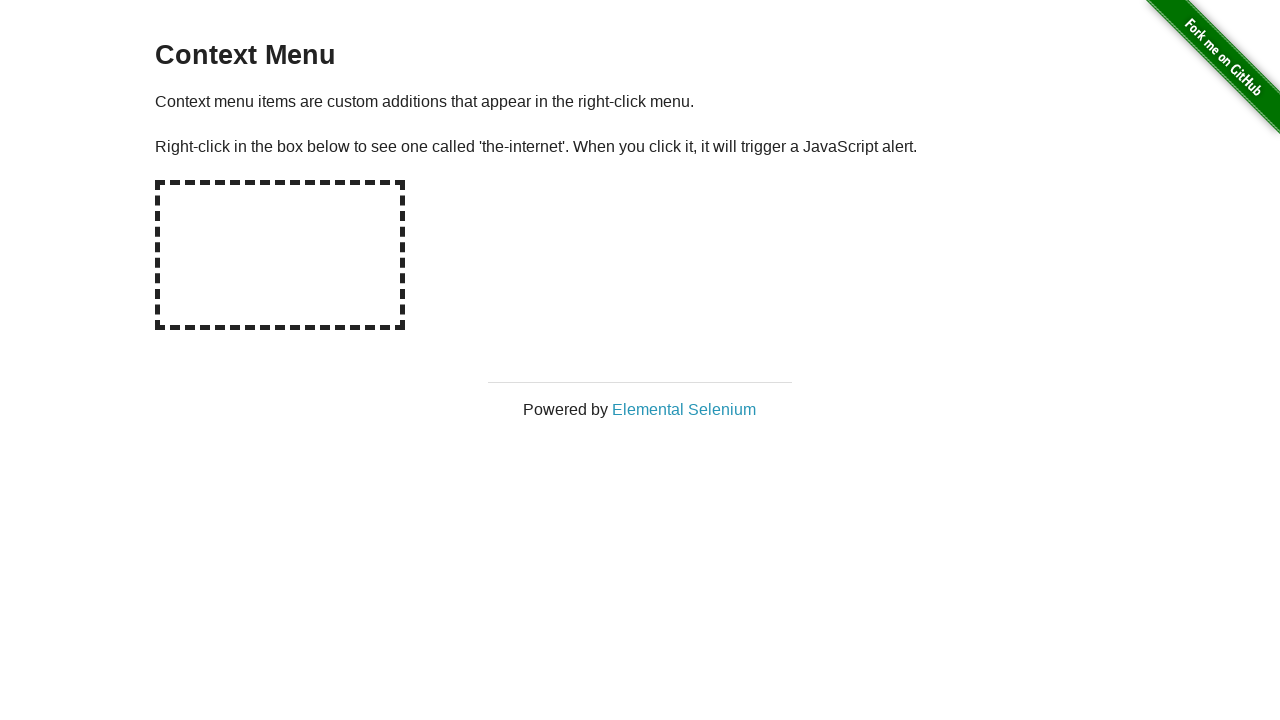